Tests the language dropdown menu on Selenium website by clicking the English dropdown and selecting Portuguese (Brazilian)

Starting URL: https://www.selenium.dev/

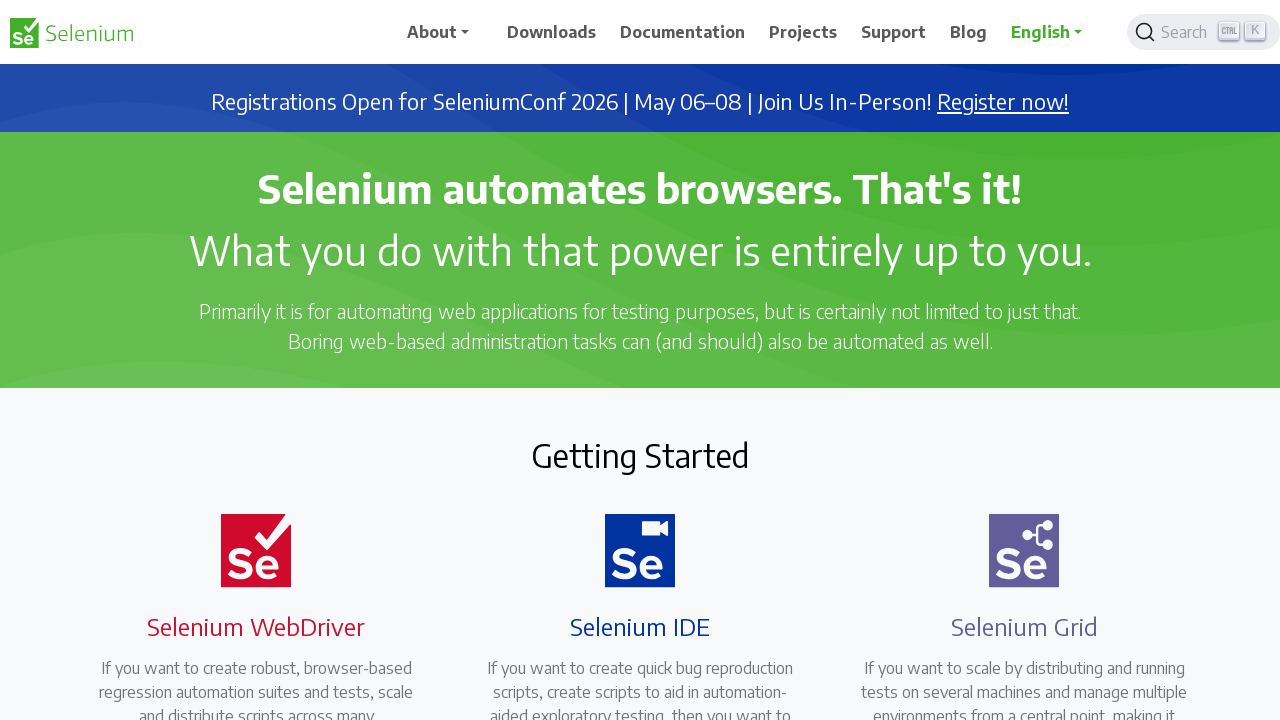

Clicked English language dropdown toggle at (1053, 32) on a.nav-link.dropdown-toggle:has-text('English')
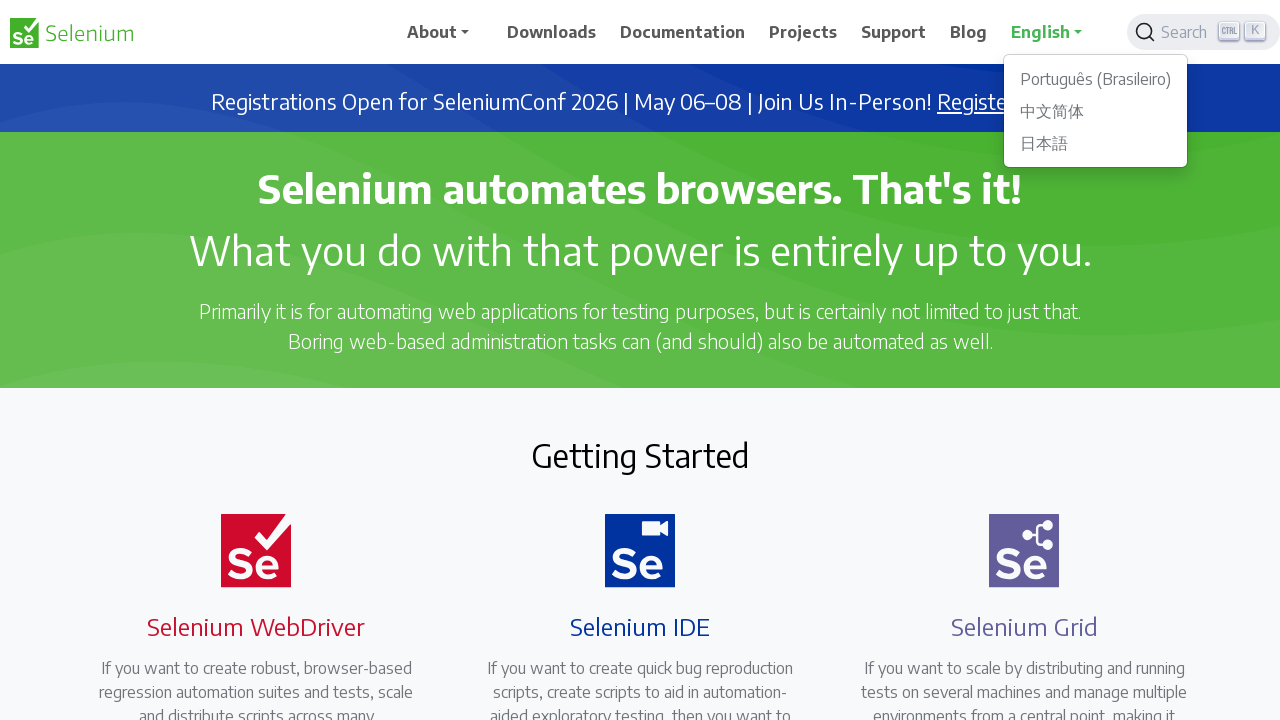

Language dropdown menu appeared
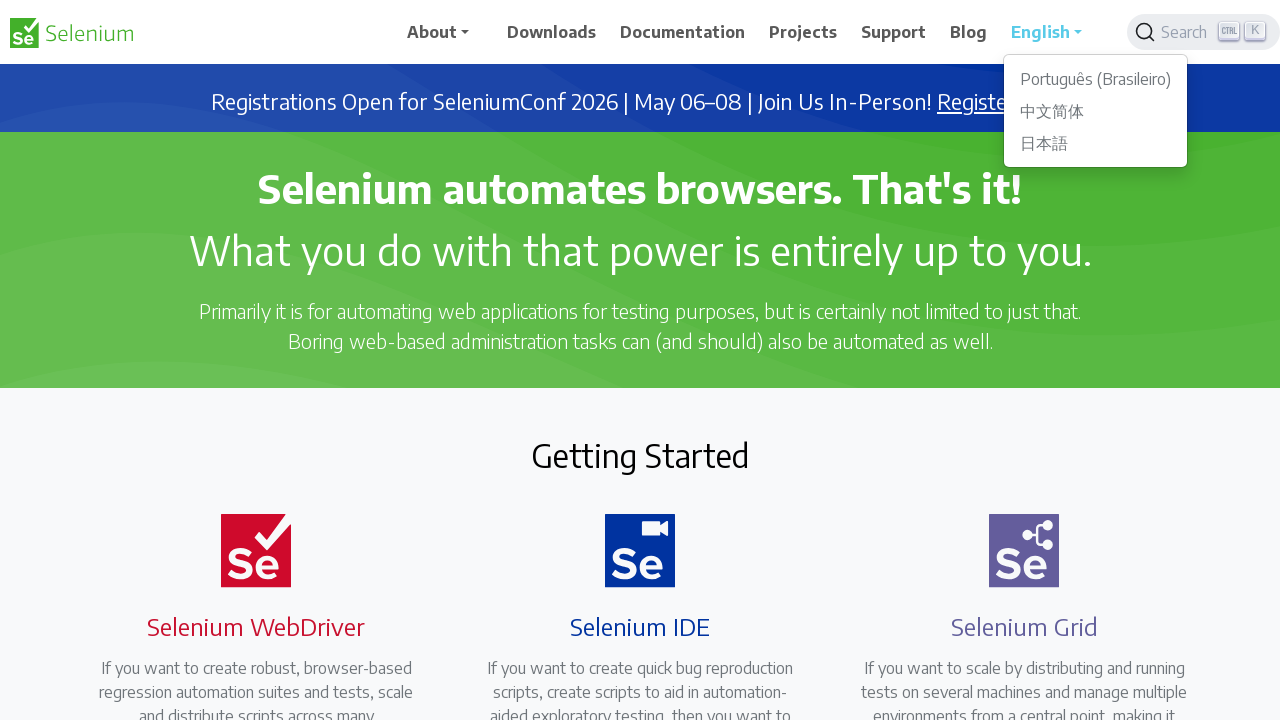

Selected Portuguese (Brazilian) from language dropdown at (1096, 79) on ul.dropdown-menu.show li:has-text('Português (Brasileiro)')
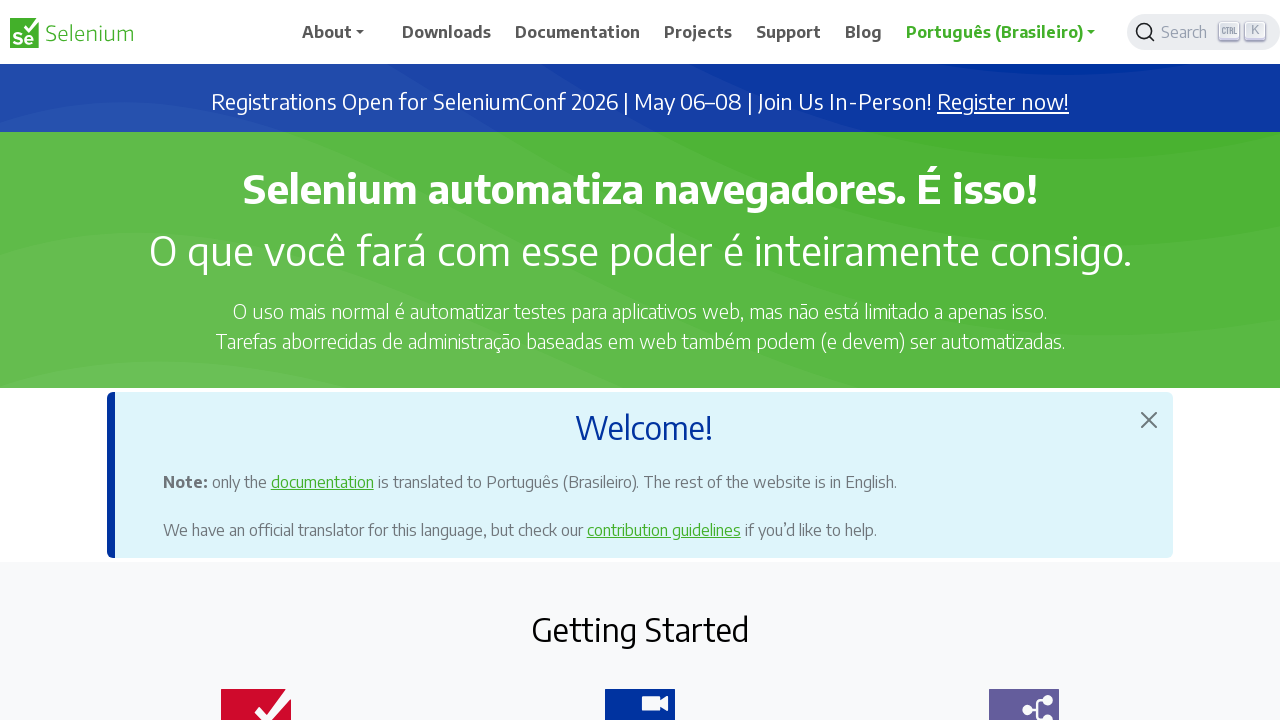

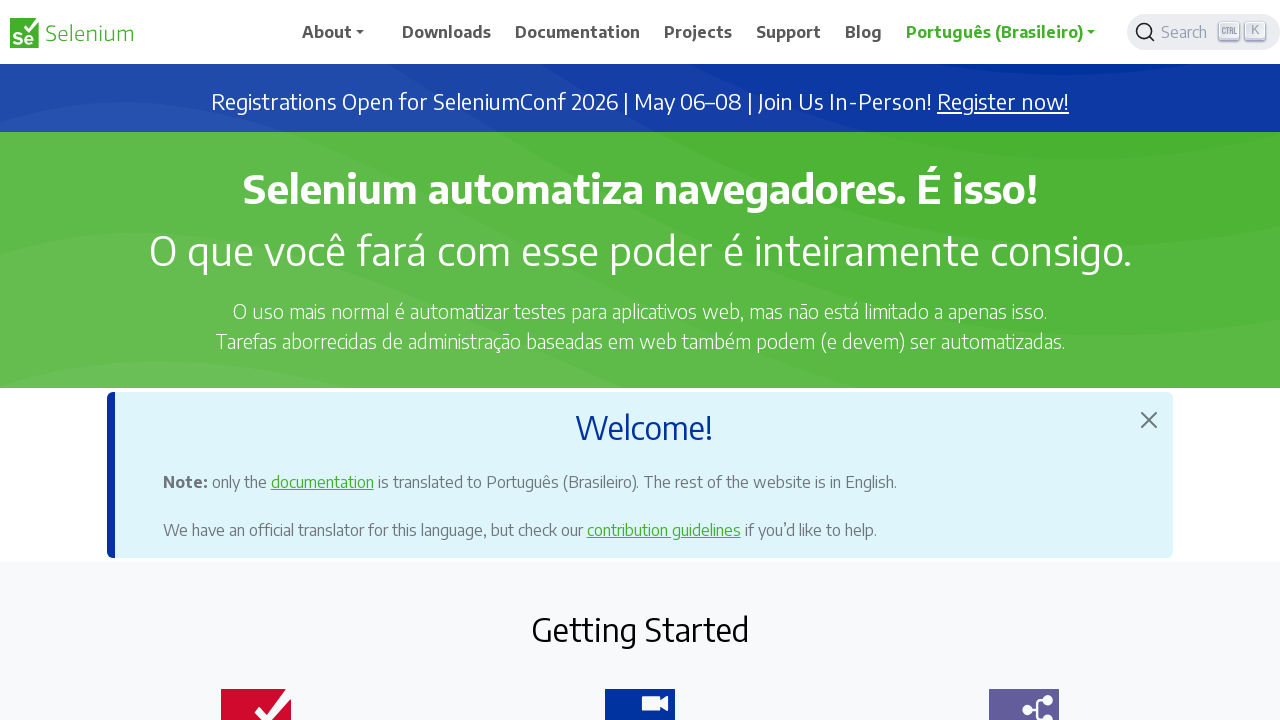